Tests sorting table1 in descending order by clicking the 4th column header twice and verifying the dues column is reverse sorted

Starting URL: http://the-internet.herokuapp.com/tables

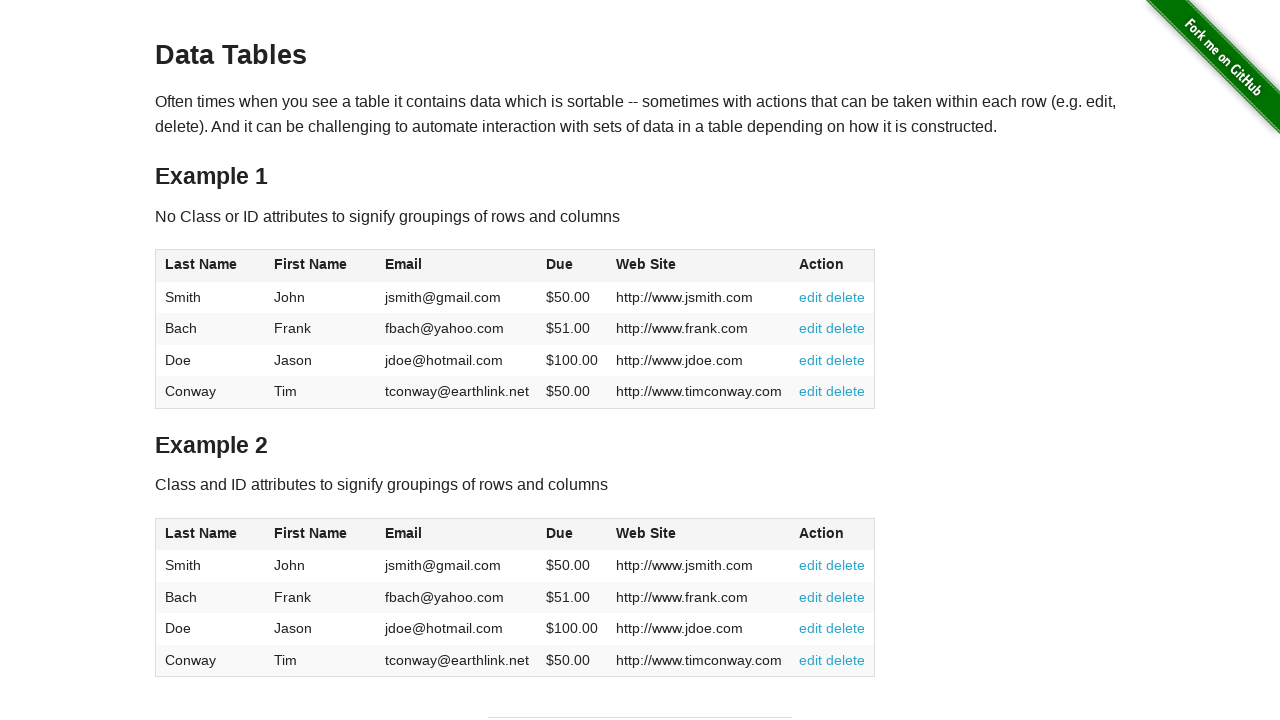

Clicked 4th column header (Dues) first time to initiate sort at (572, 266) on #table1 thead tr th:nth-of-type(4)
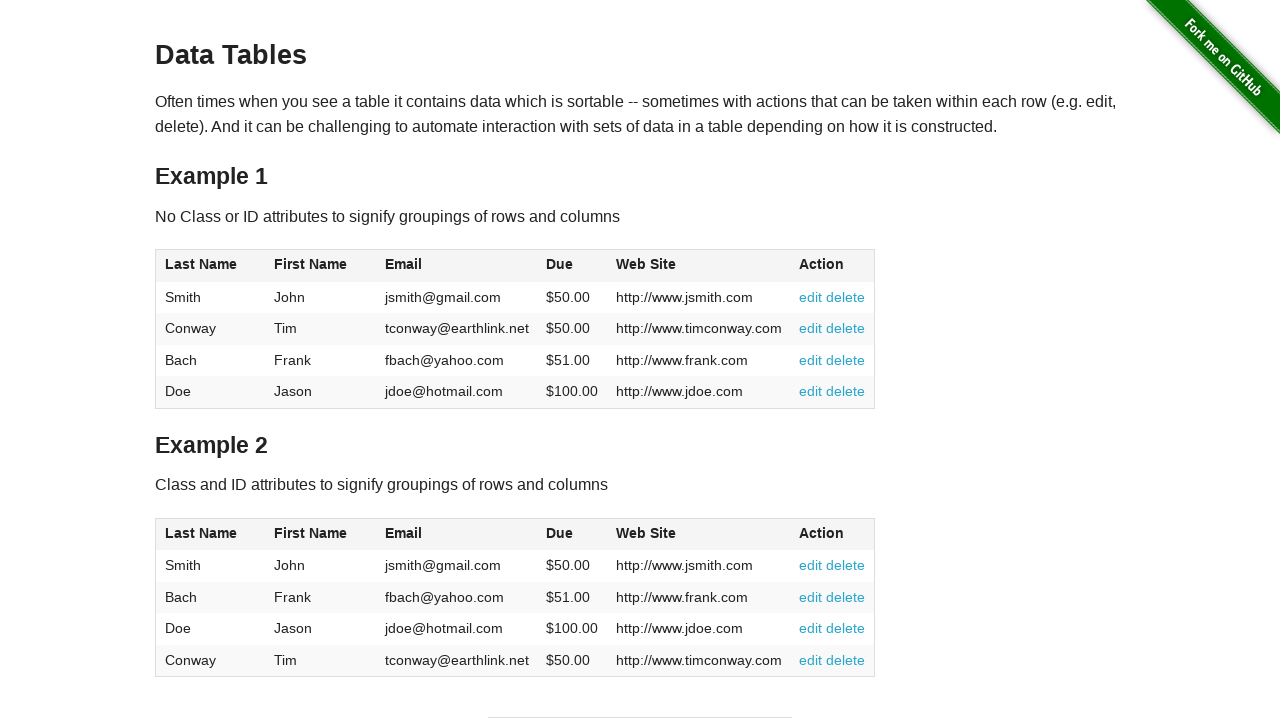

Clicked 4th column header (Dues) second time to reverse sort to descending order at (572, 266) on #table1 thead tr th:nth-of-type(4)
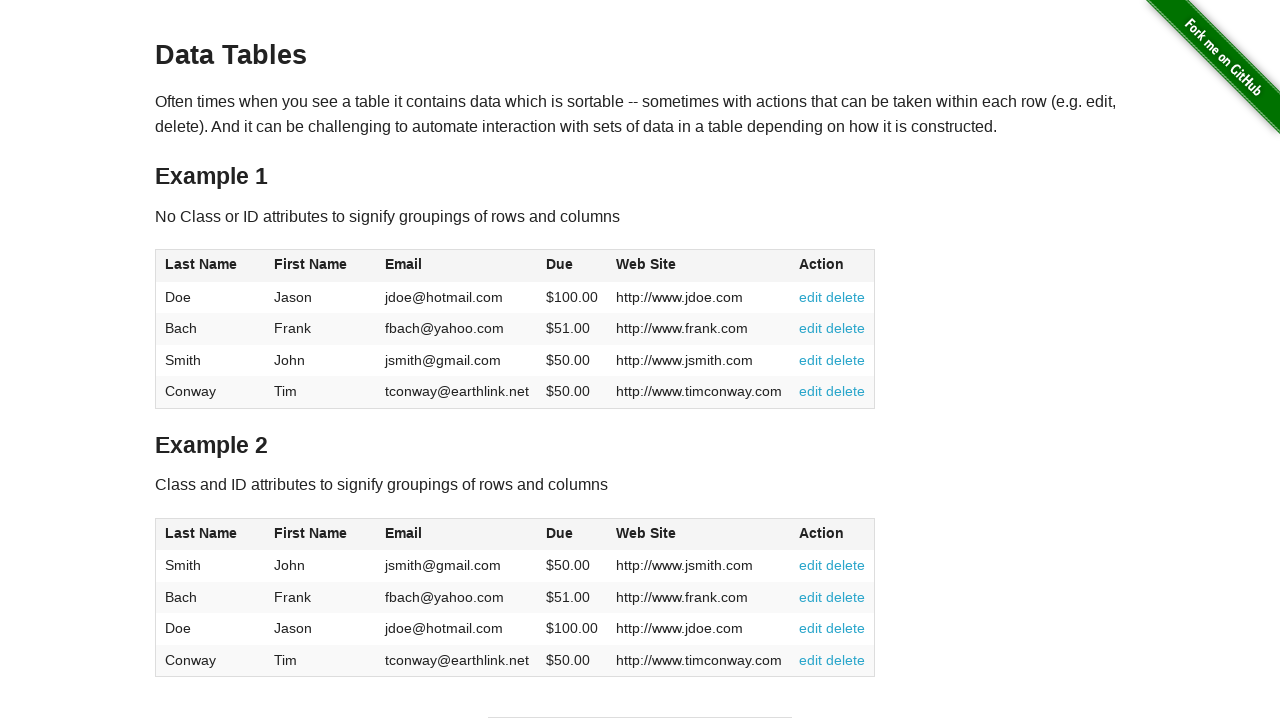

Located all dues values in the 4th column of table1
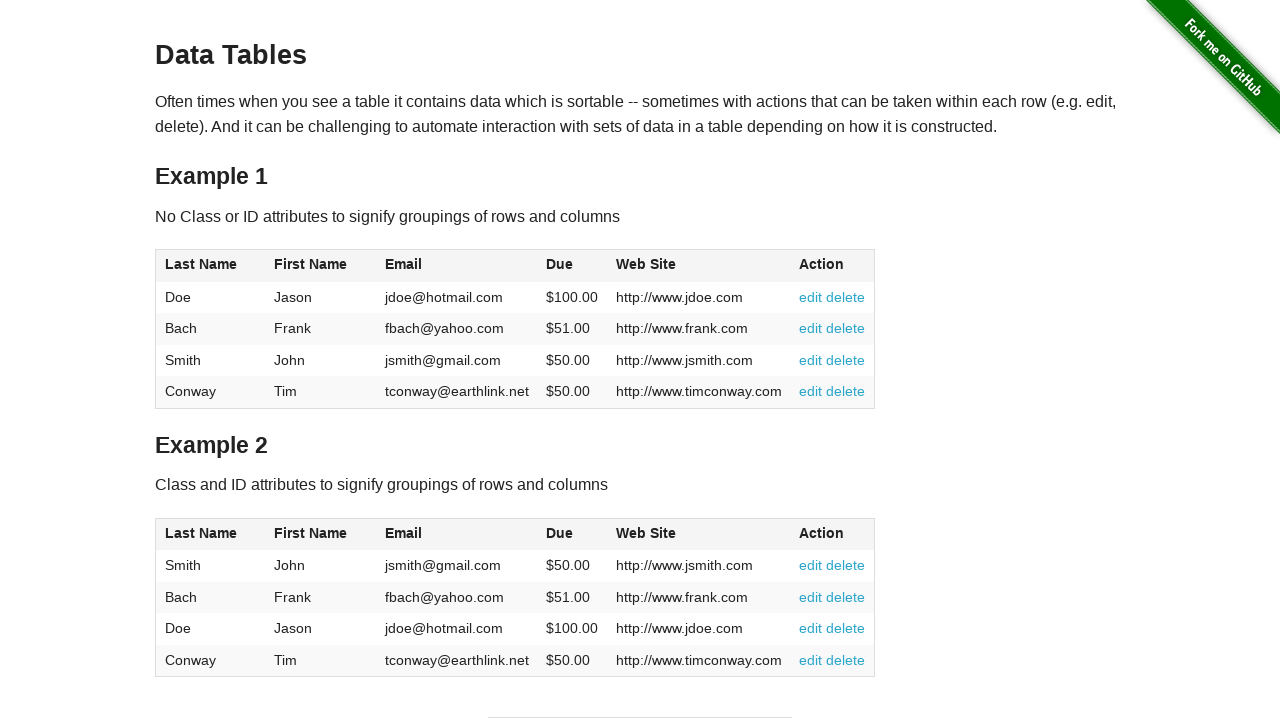

Extracted 4 dues values and converted to numeric format
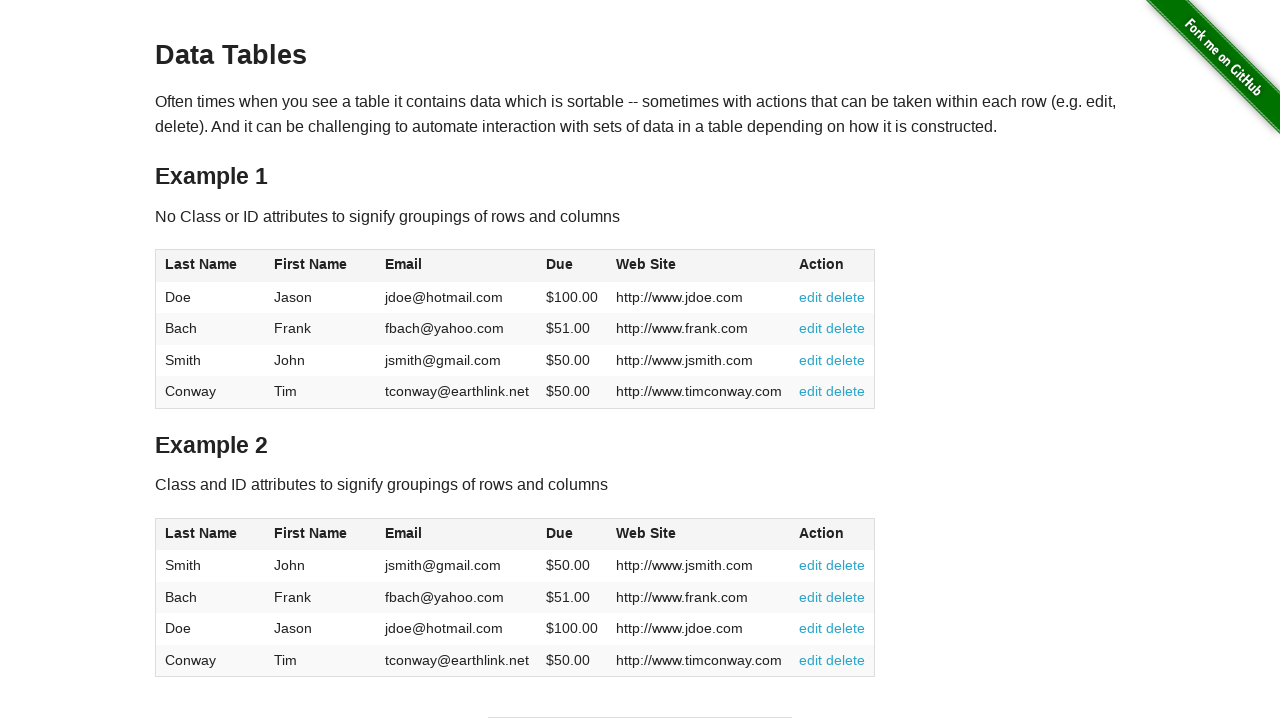

Verified dues column is sorted in descending order
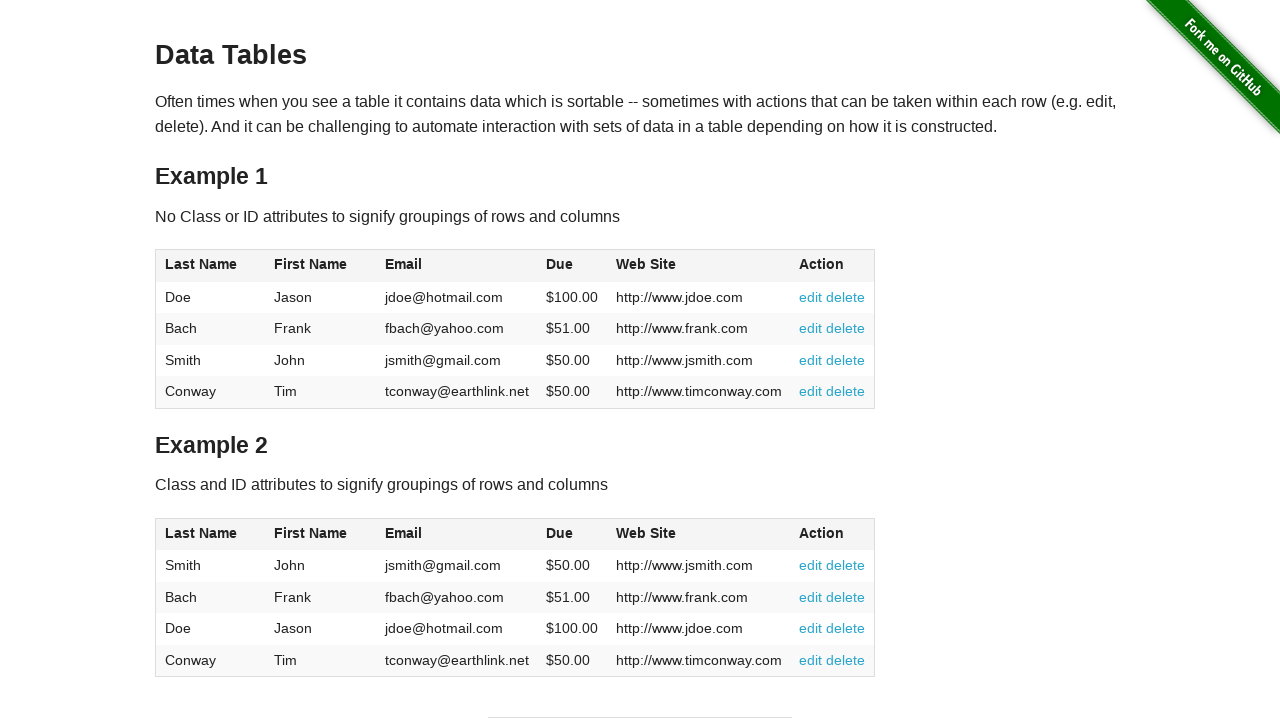

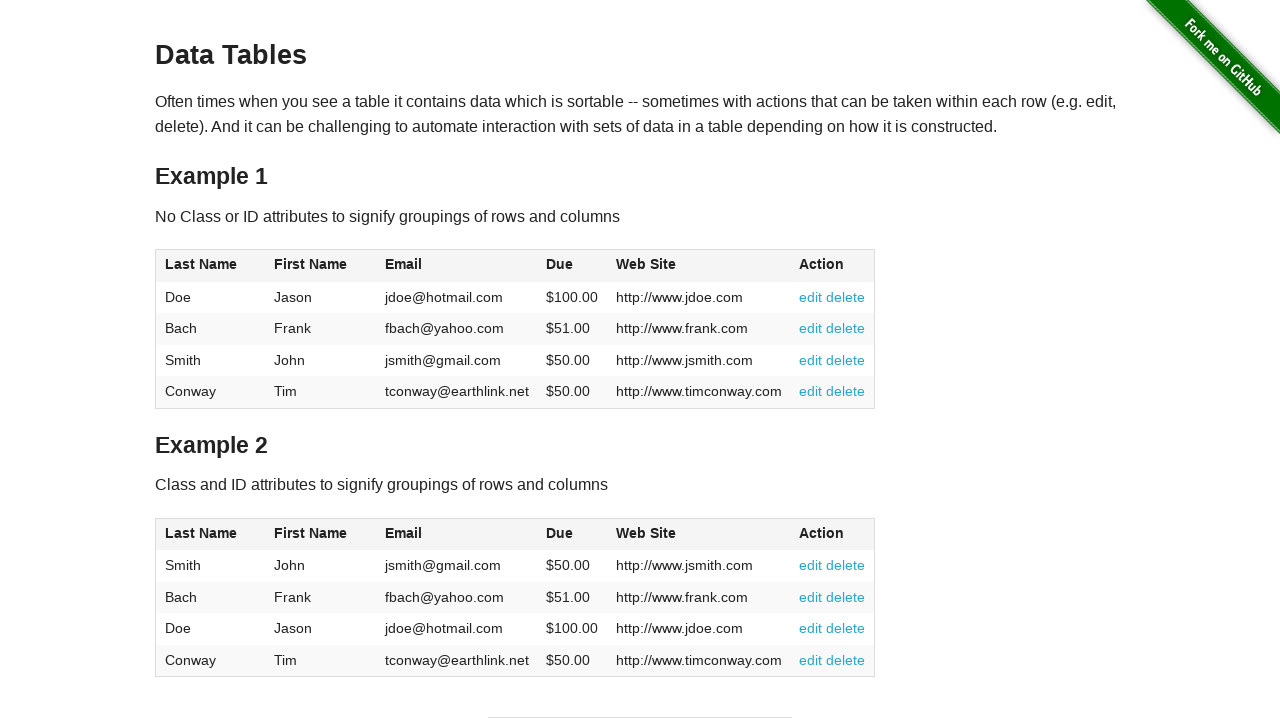